Opens the Podlodka podcast website and verifies that browser console logs do not contain any SEVERE errors

Starting URL: https://podlodka.io/

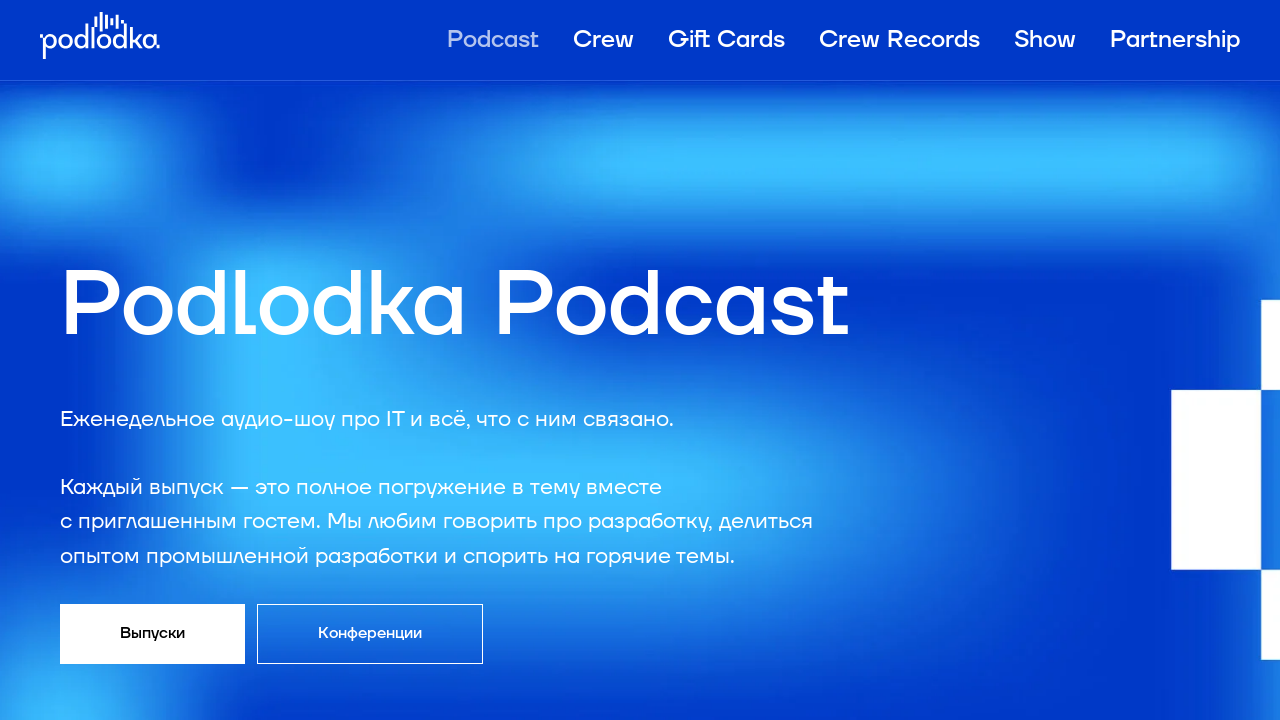

Set up console message listener
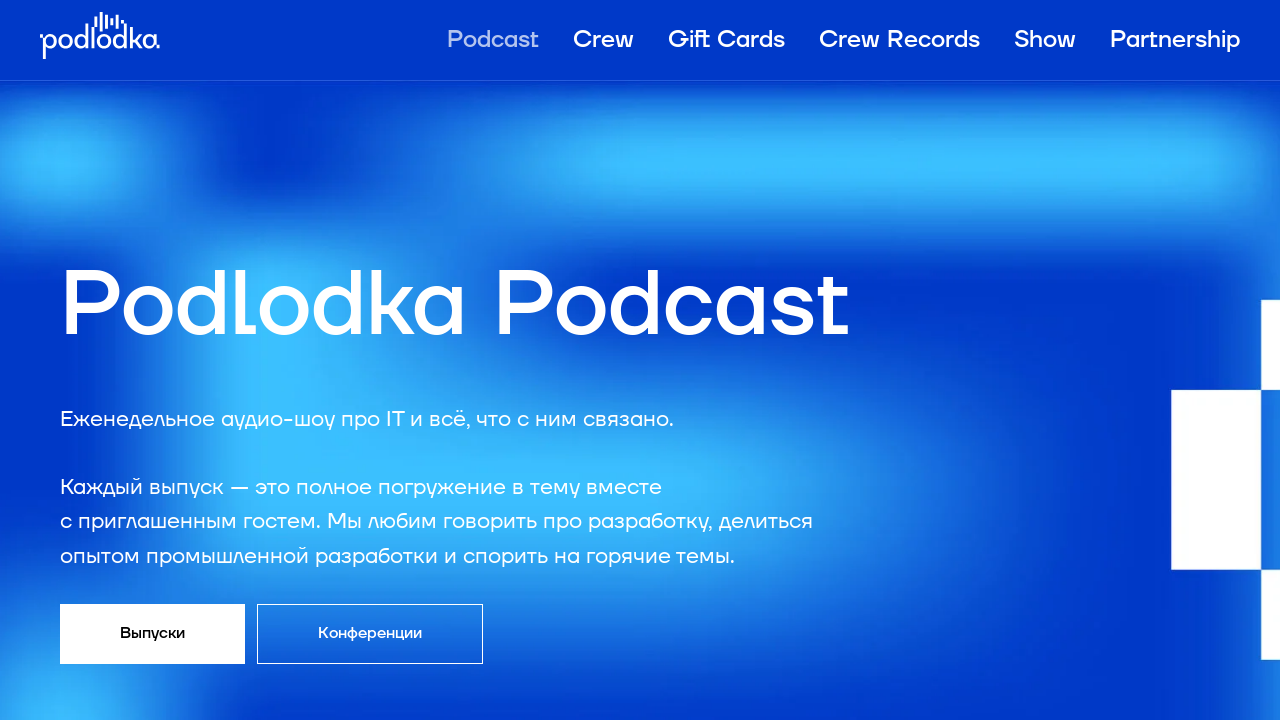

Reloaded Podlodka website to capture console messages
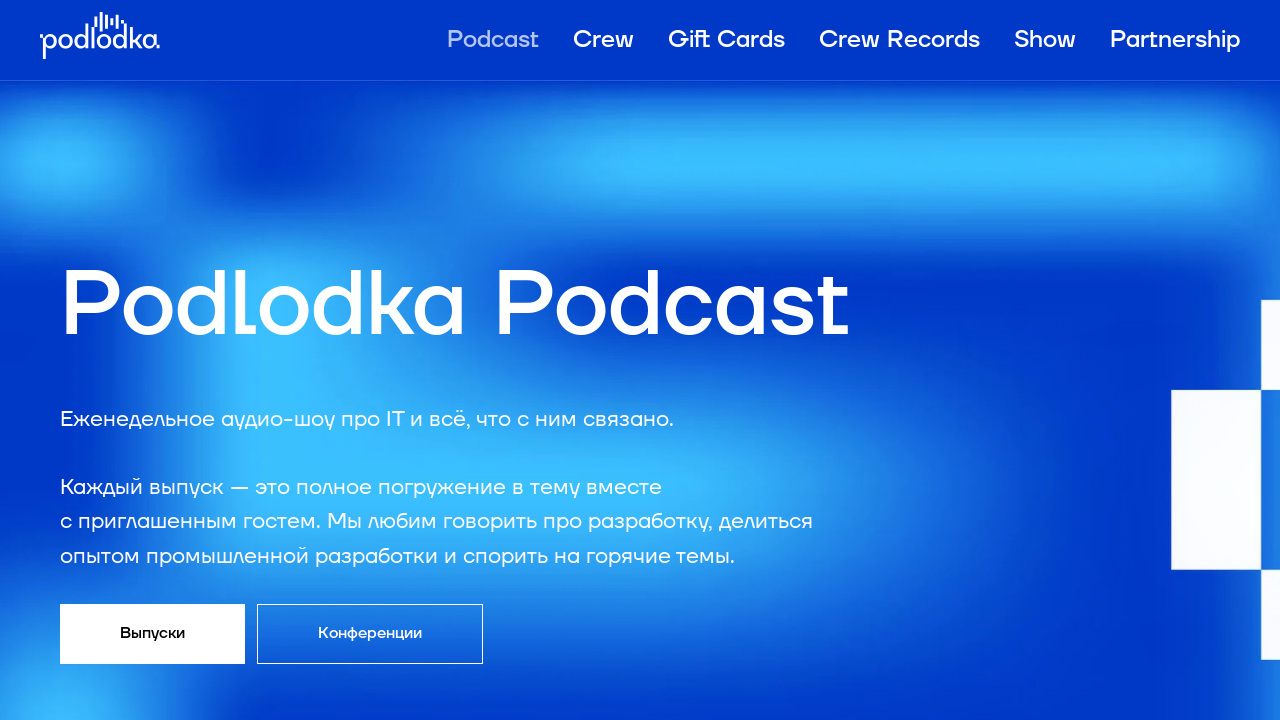

Waited for page to reach network idle state
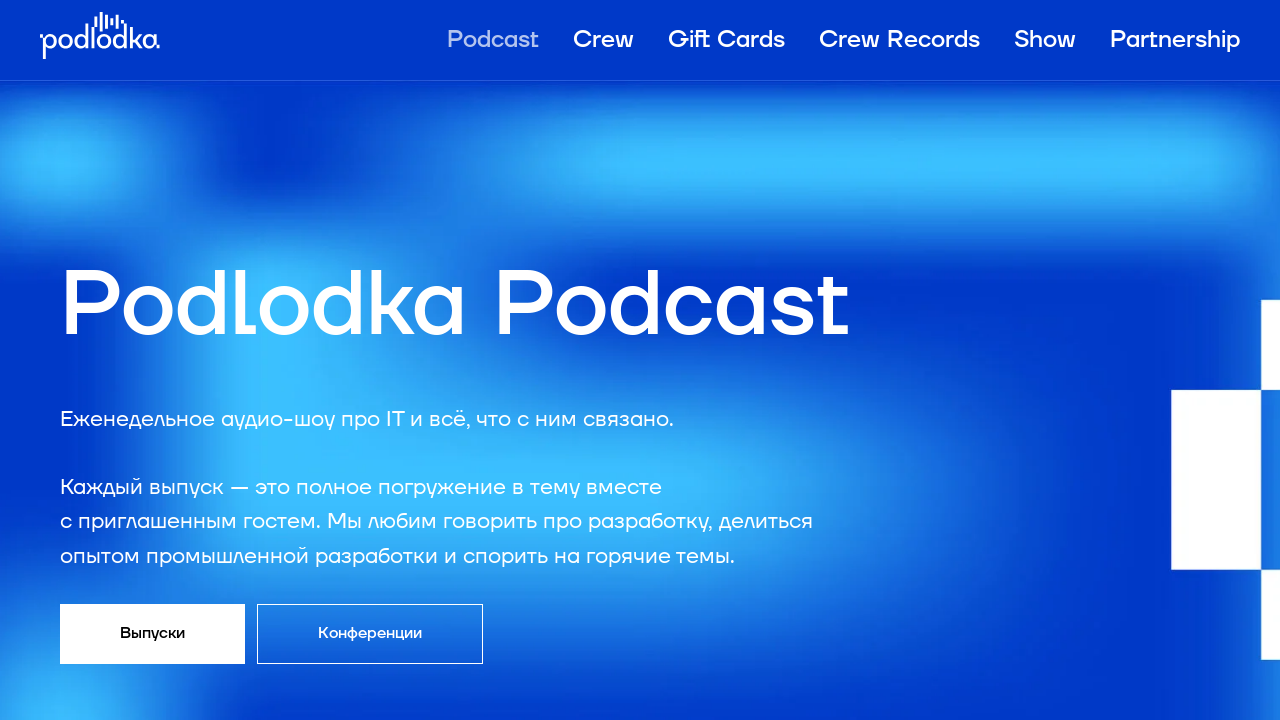

Verified console logs - checked 8 messages for SEVERE errors
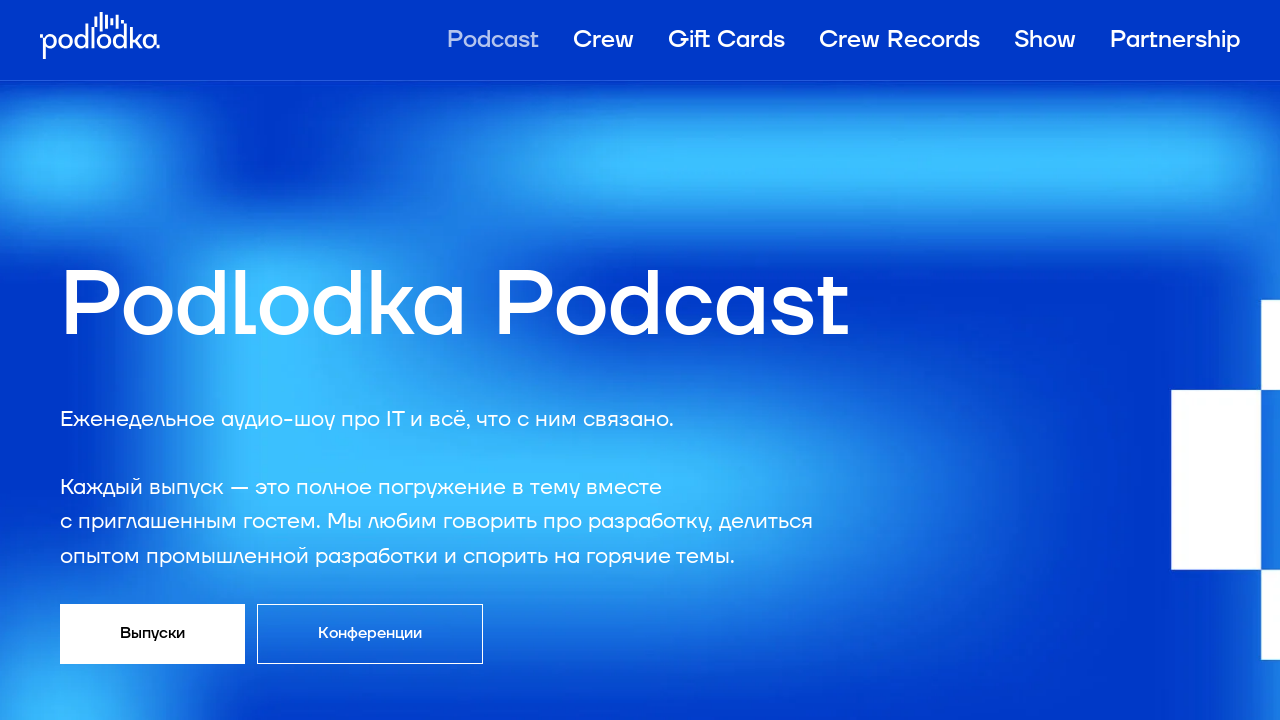

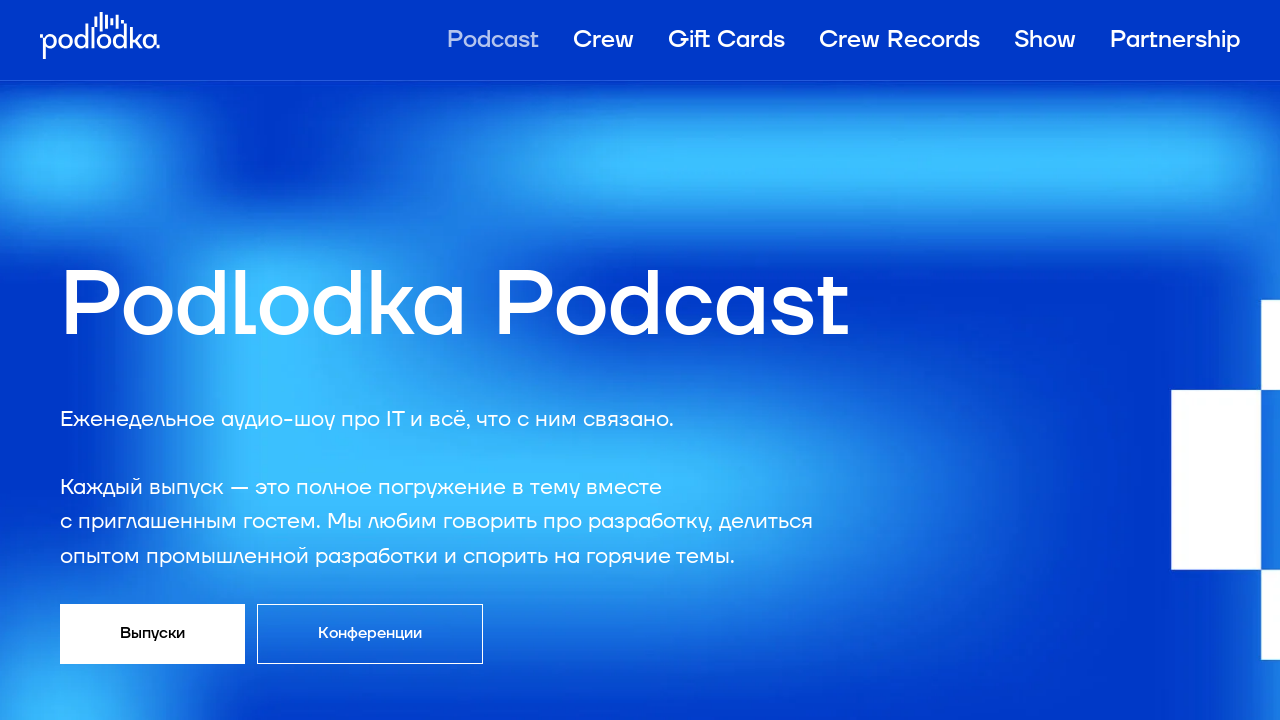